Tests un-marking items as complete by unchecking their toggle checkboxes

Starting URL: https://demo.playwright.dev/todomvc

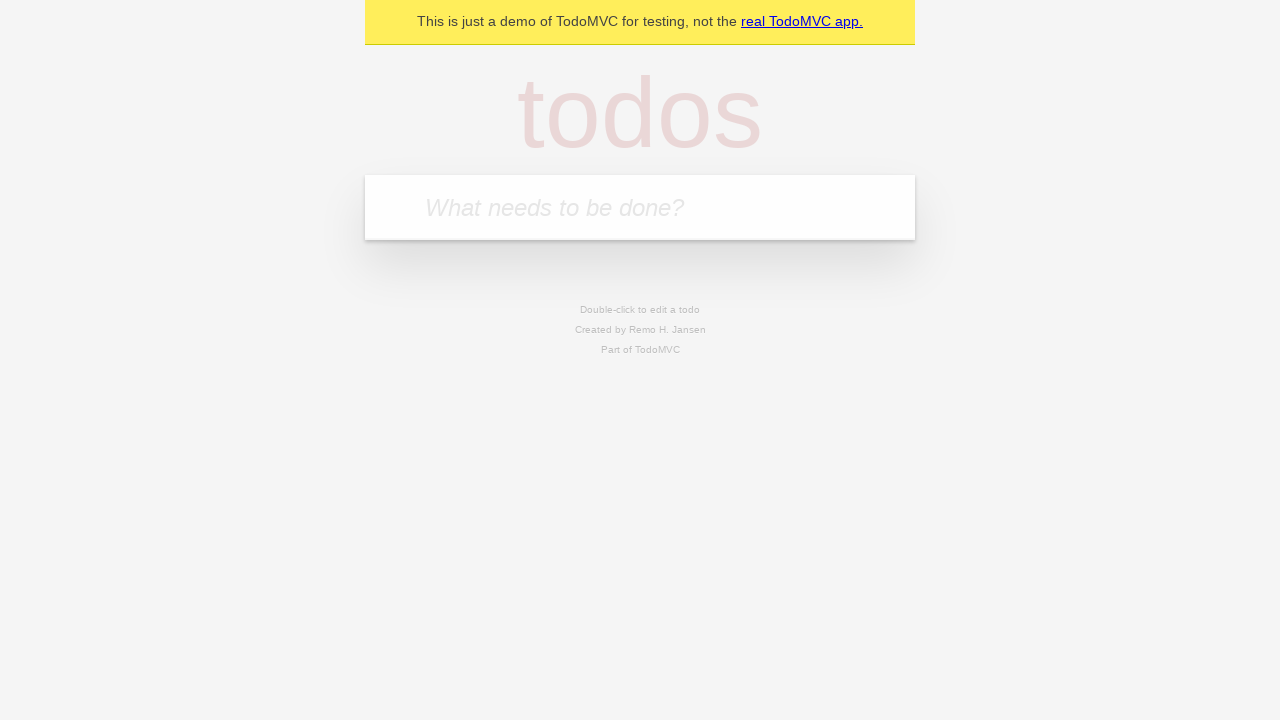

Navigated to TodoMVC demo application
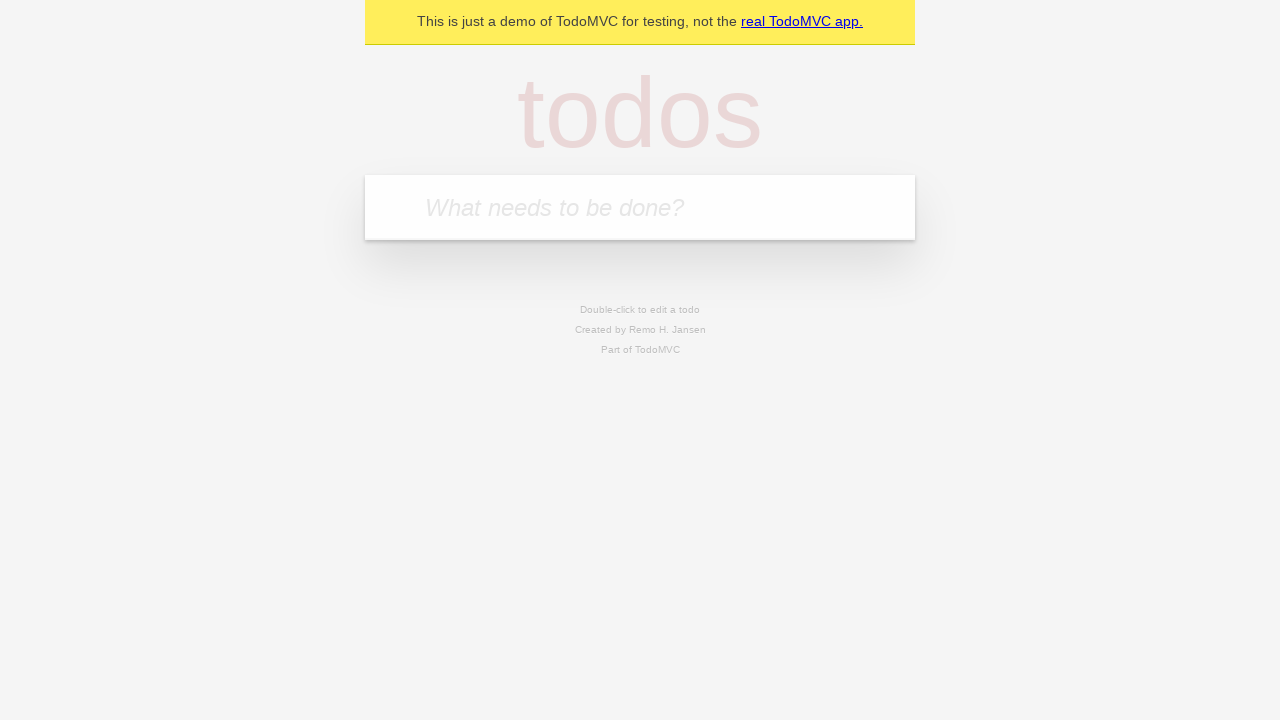

Filled first todo item: 'buy some cheese' on .new-todo
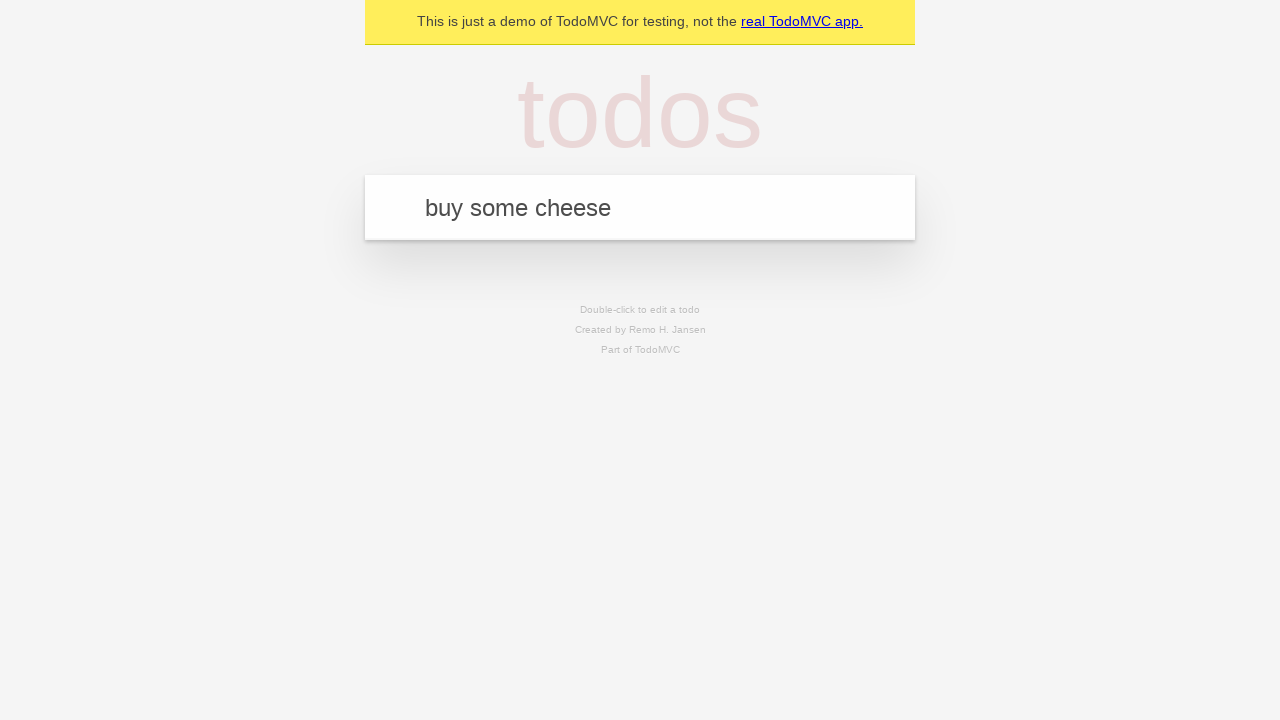

Pressed Enter to add first todo item on .new-todo
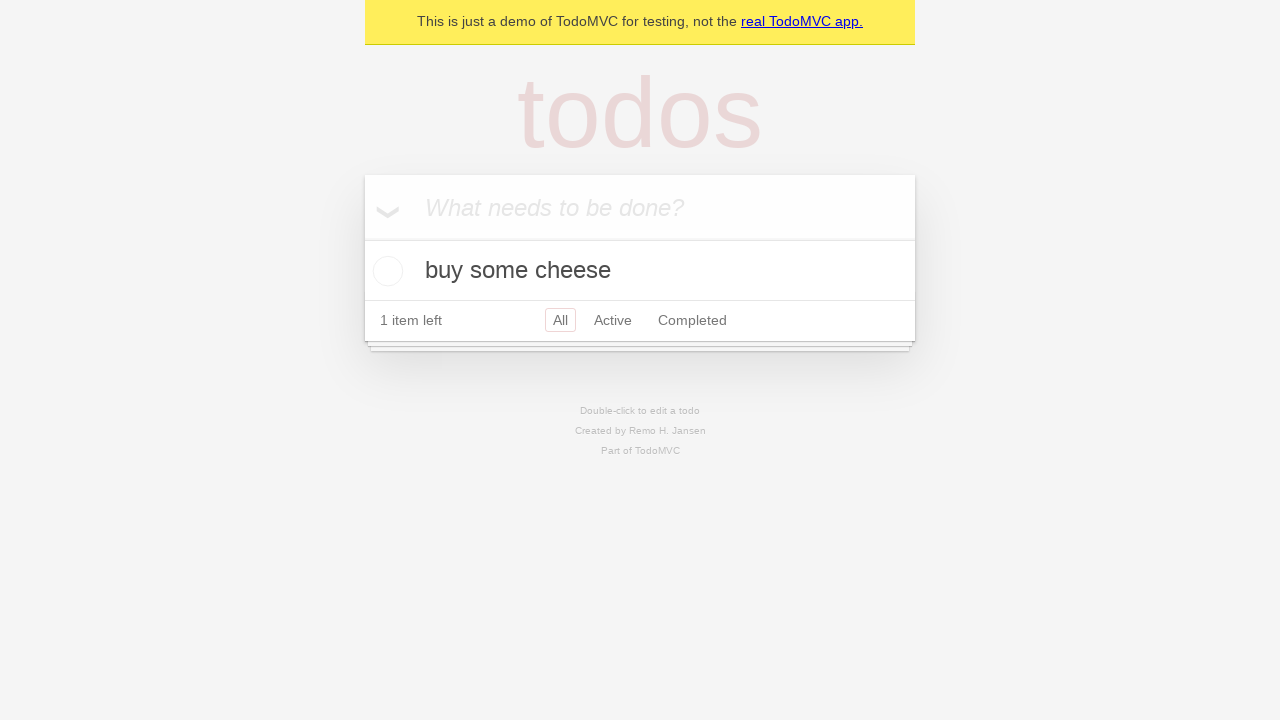

Filled second todo item: 'feed the cat' on .new-todo
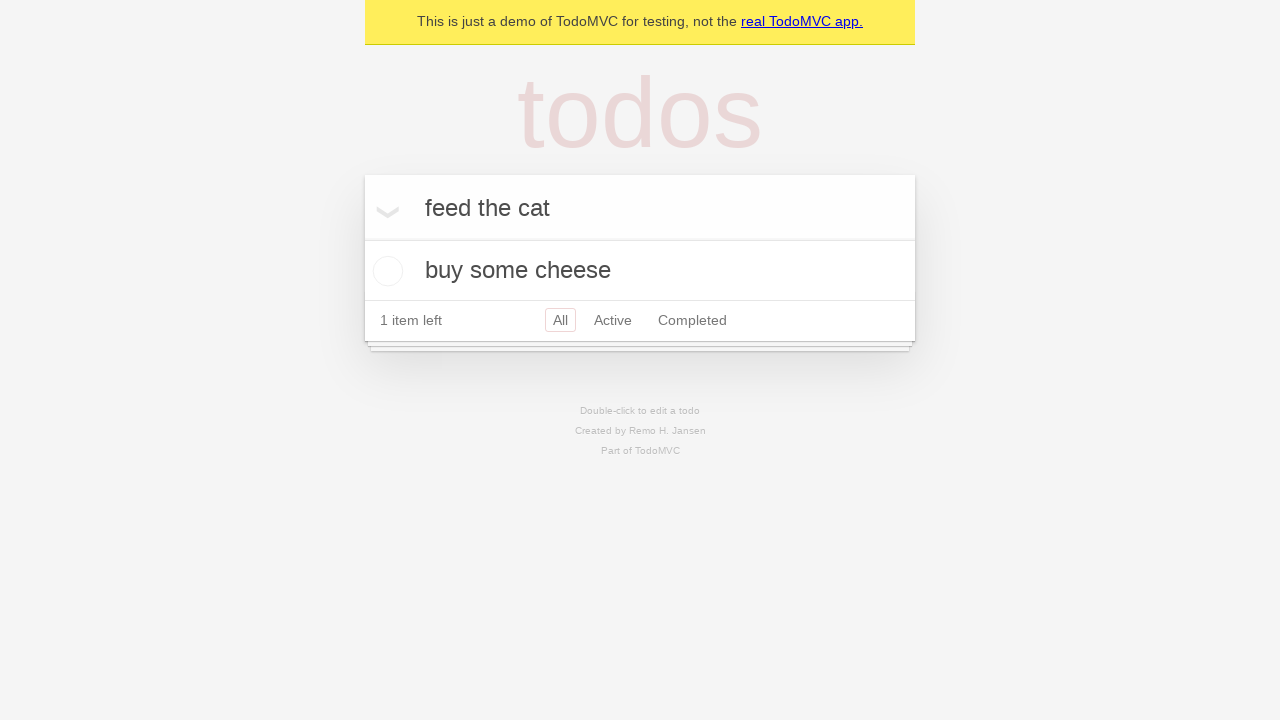

Pressed Enter to add second todo item on .new-todo
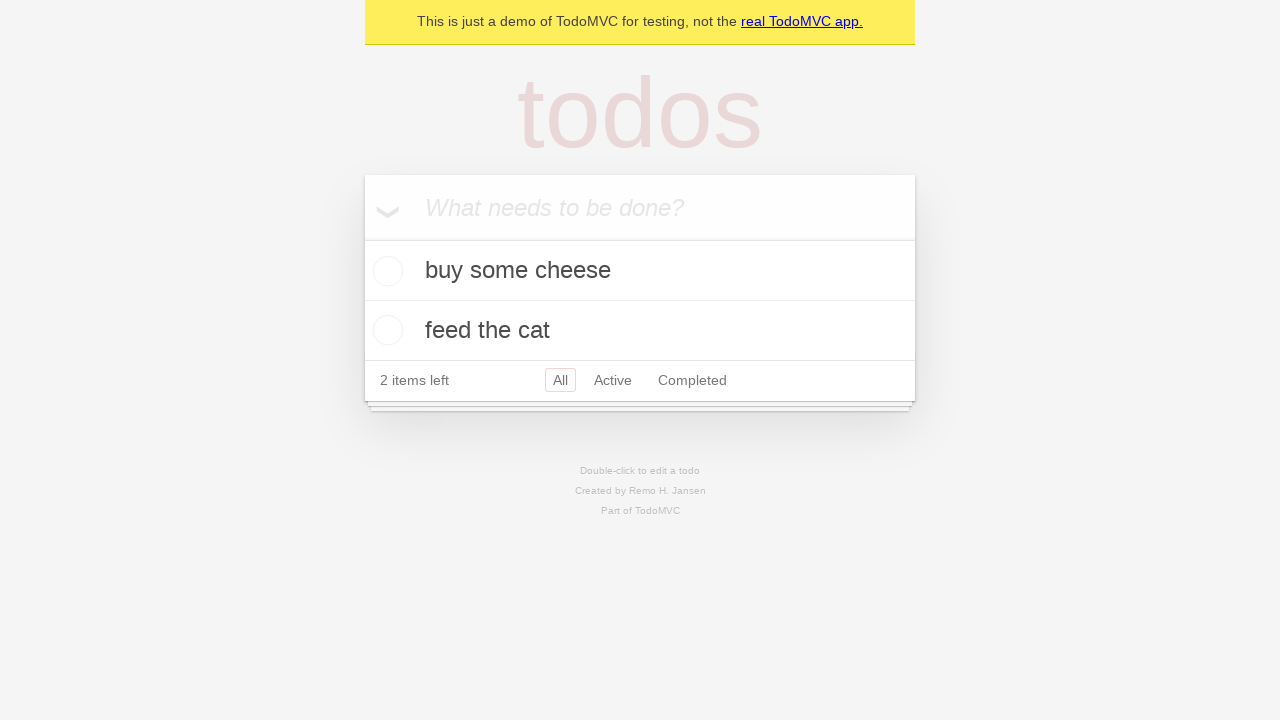

Checked the first todo item as complete at (385, 271) on .todo-list li >> nth=0 >> .toggle
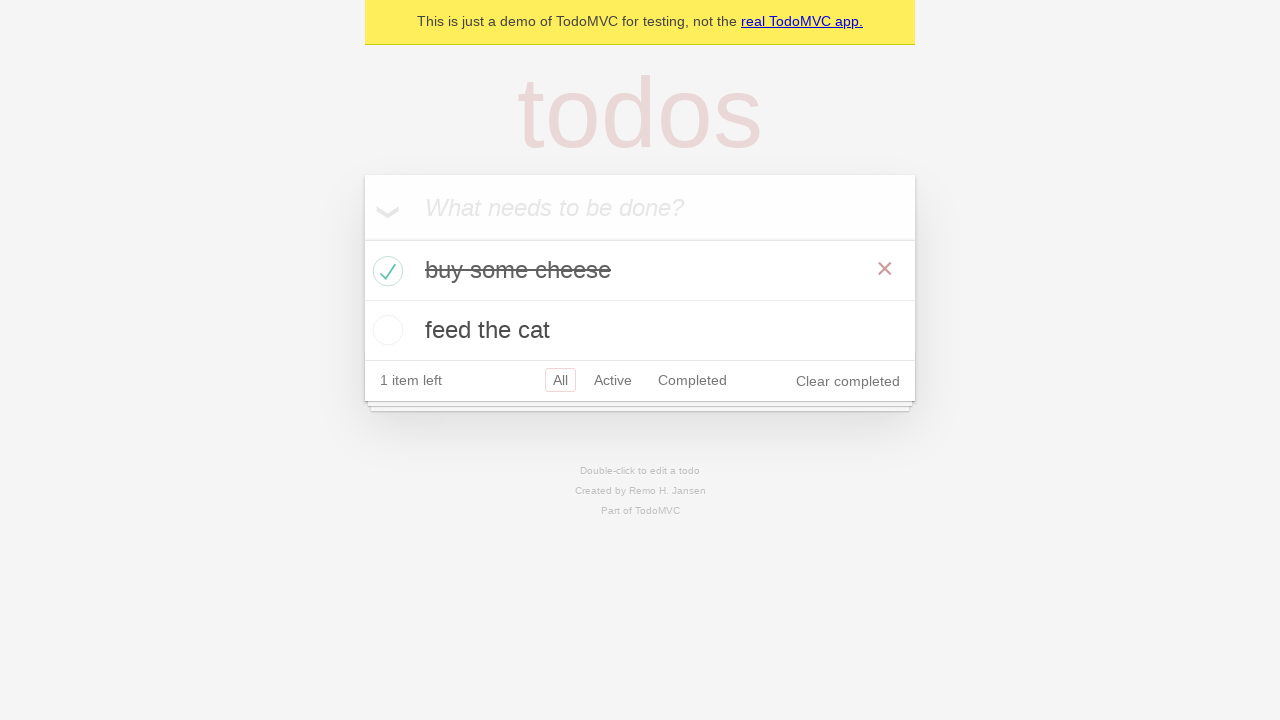

Unchecked the first todo item to mark as incomplete at (385, 271) on .todo-list li >> nth=0 >> .toggle
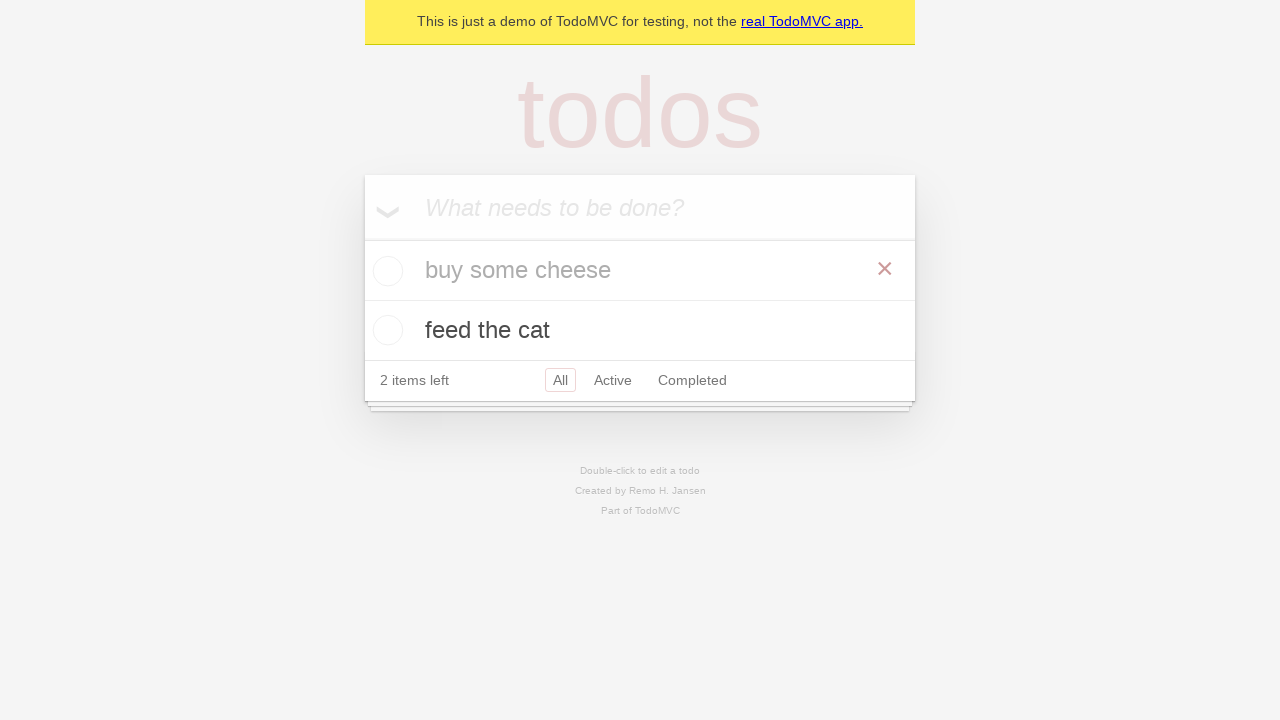

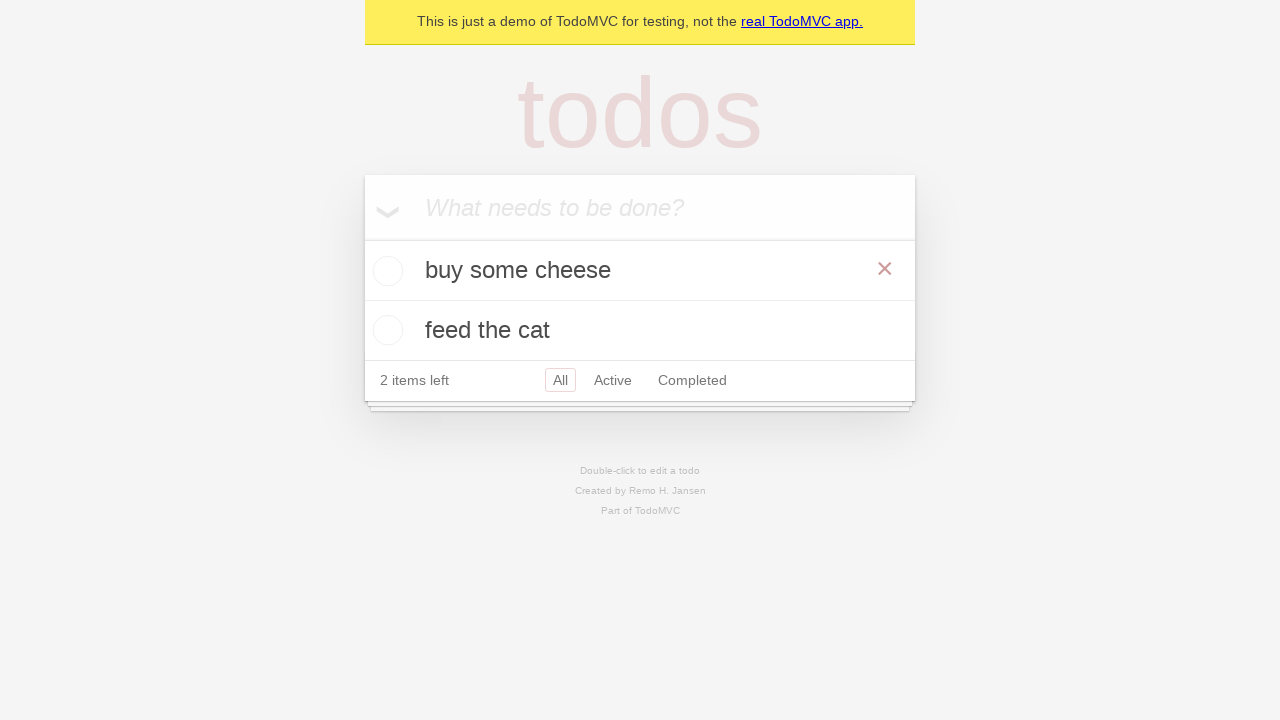